Tests listbox interaction by clicking on a multi-select dropdown

Starting URL: https://www.tutorialspoint.com/selenium/practice/select-menu.php

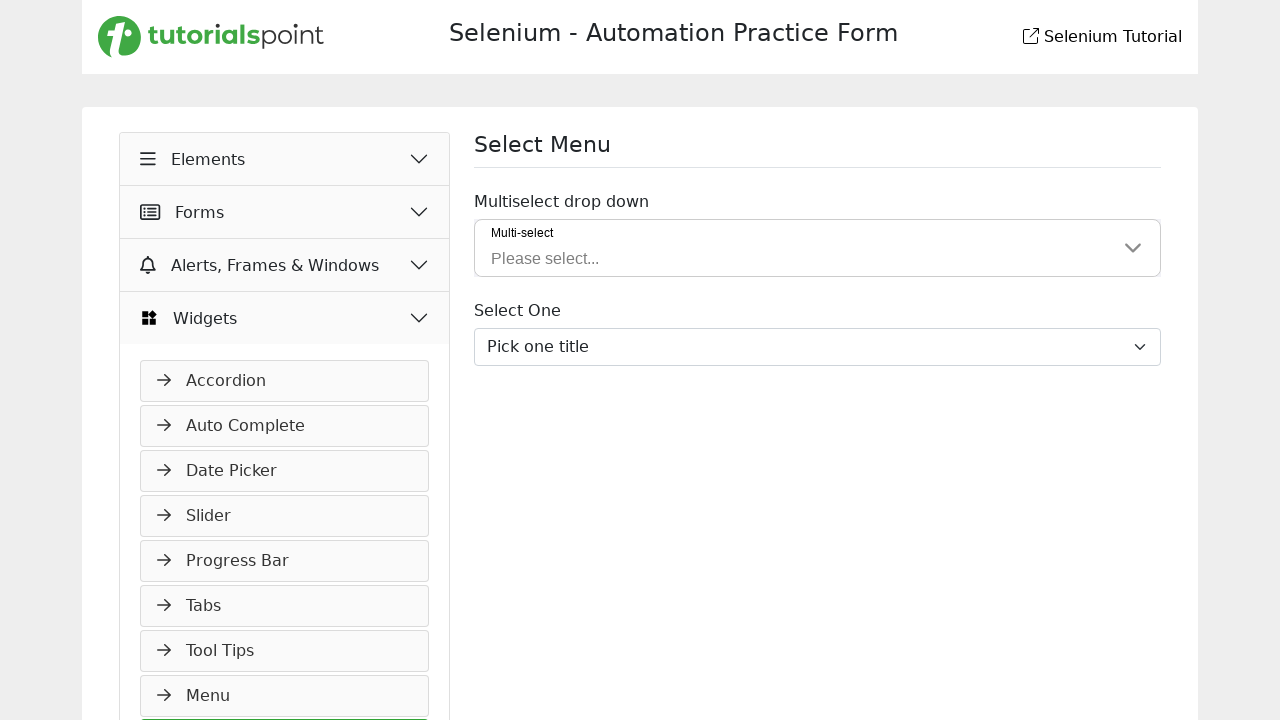

Waited for page to load (domcontentloaded)
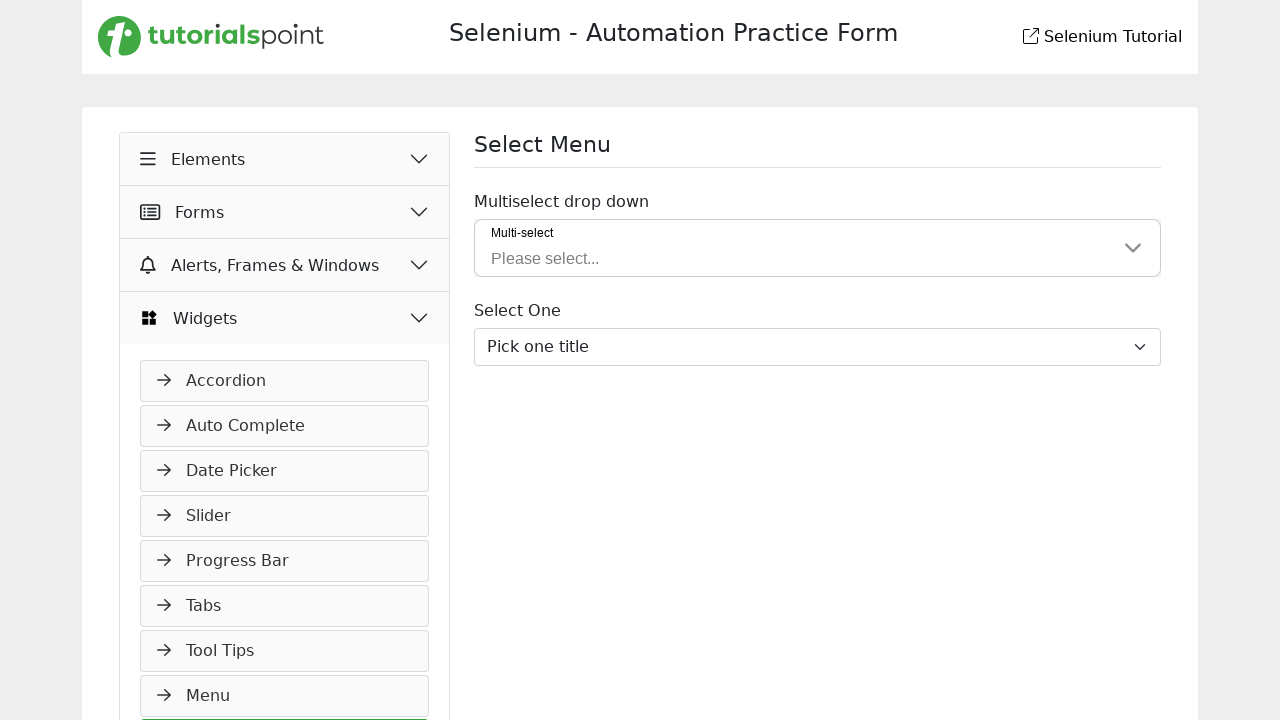

Clicked on multi-select dropdown trigger at (545, 259) on span:text('Please select...')
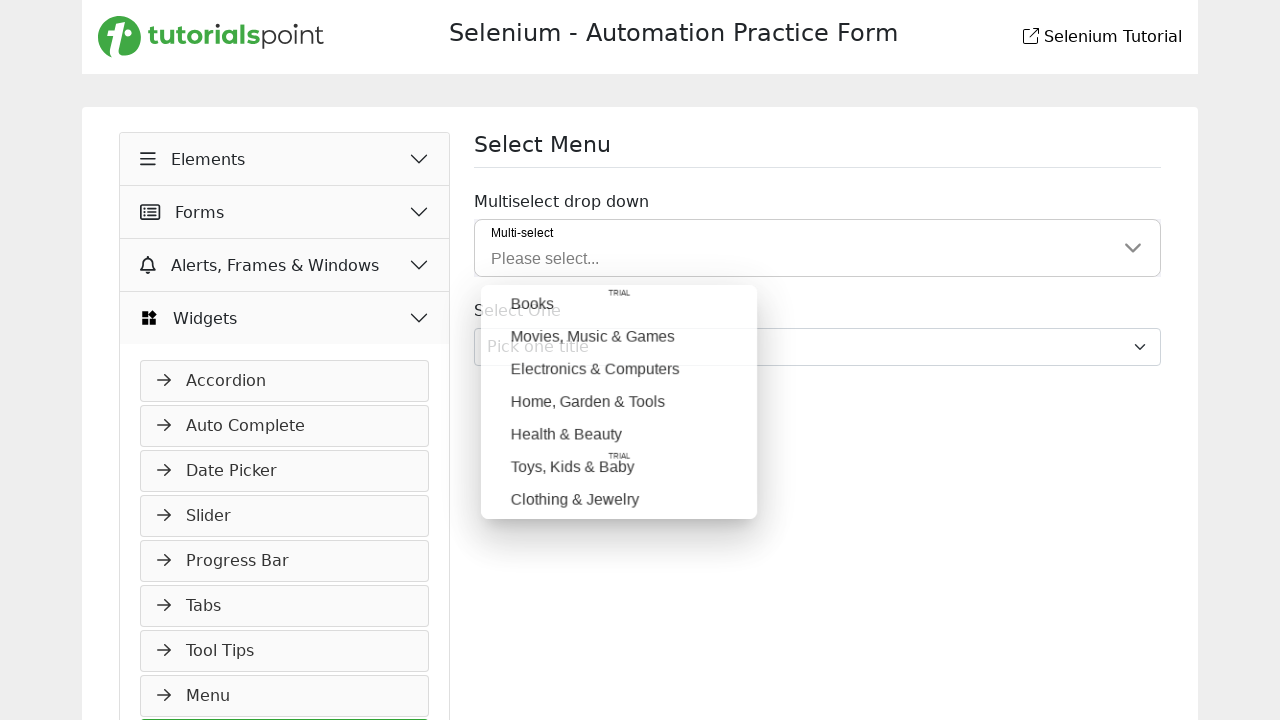

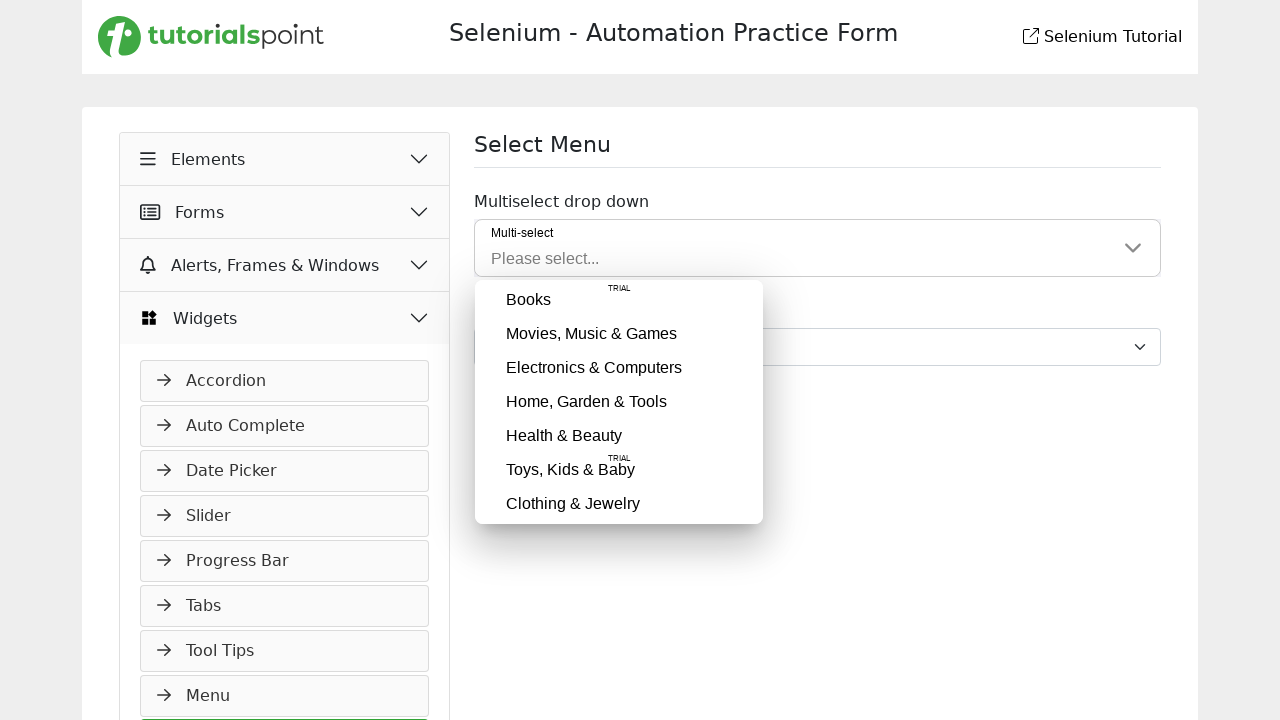